Tests tooltip functionality on W3Schools CSS tooltip page by scrolling to the tooltip element, hovering over it, and verifying the tooltip text appears

Starting URL: https://www.w3schools.com/css/css_tooltip.asp

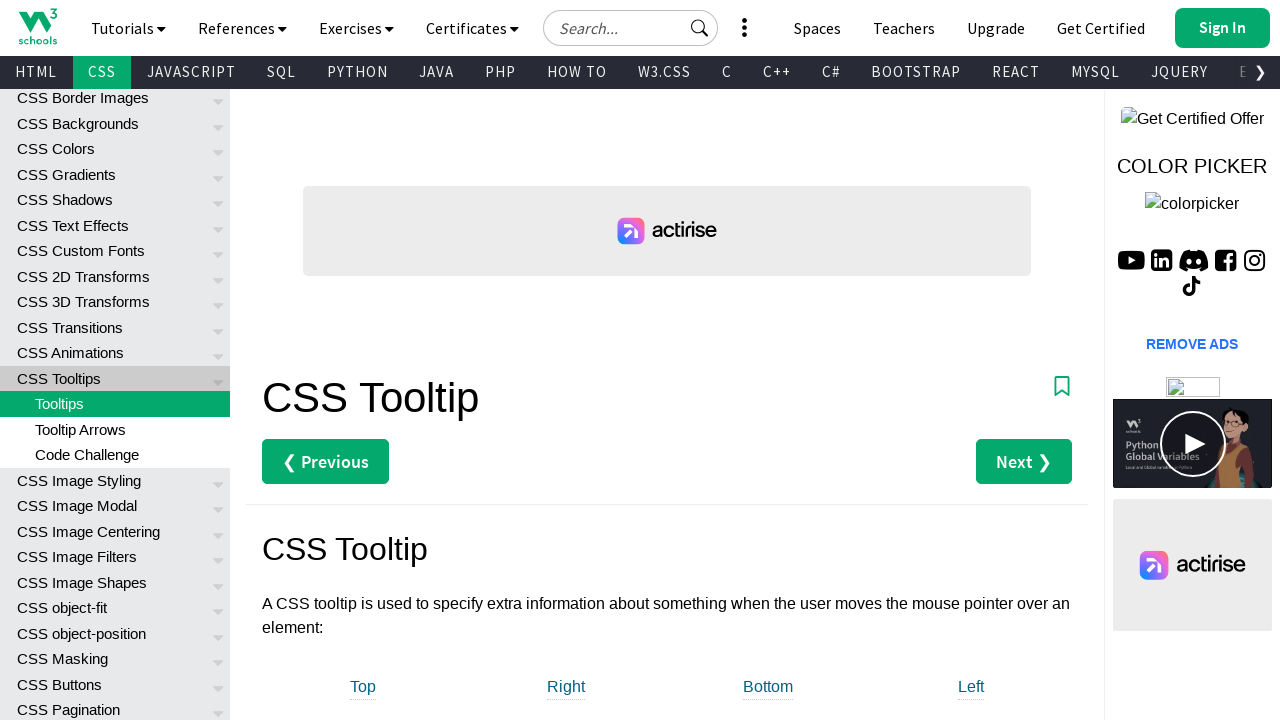

Scrolled down 100px to reveal tooltip element
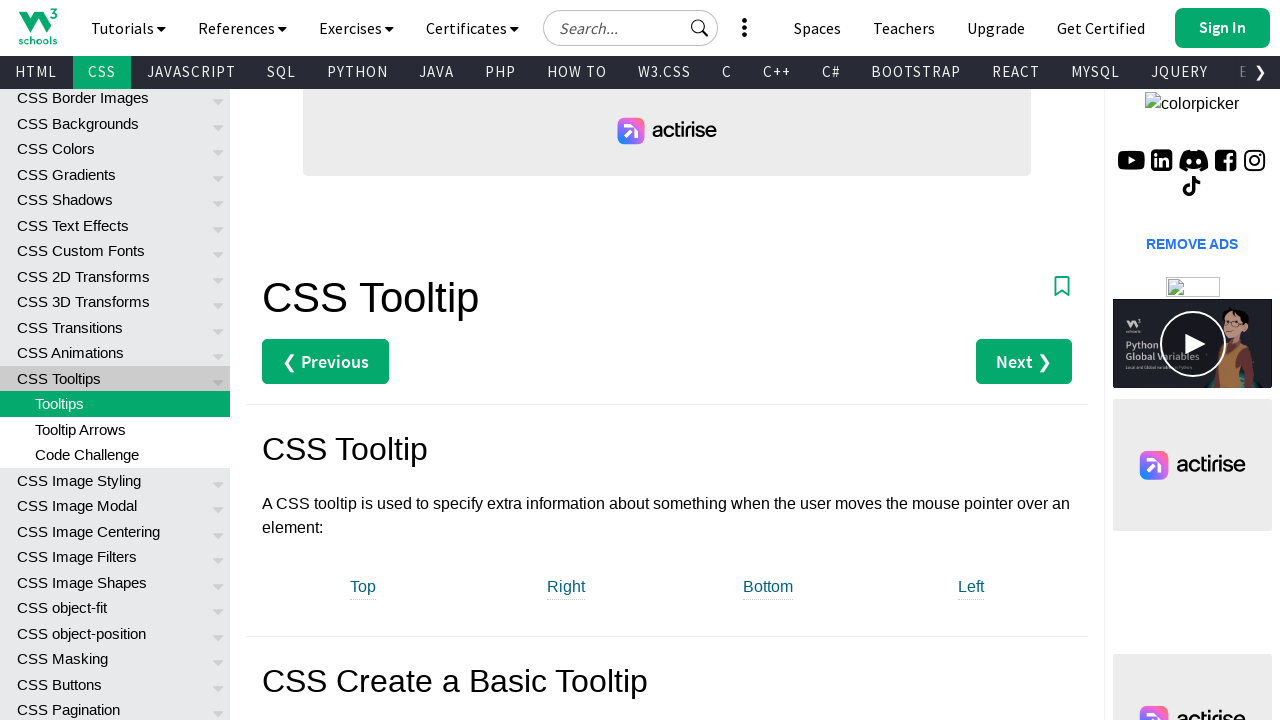

Tooltip element became visible
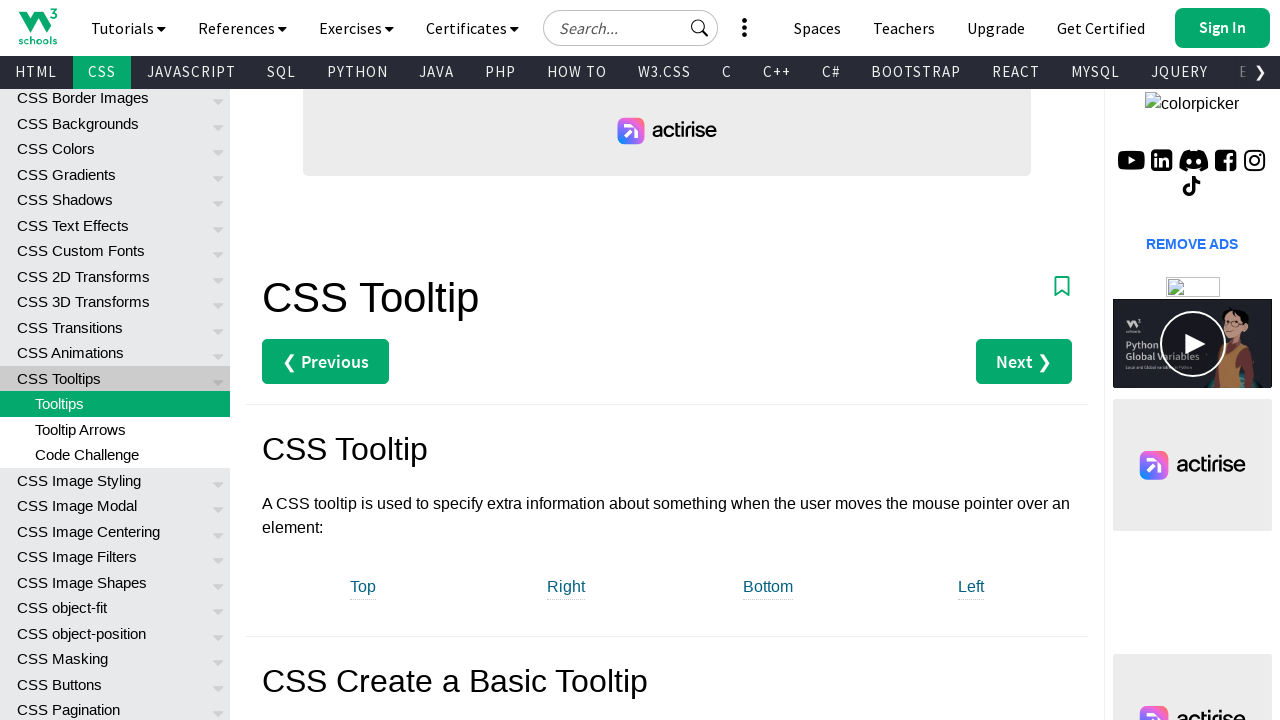

Hovered over tooltip trigger element at (363, 588) on xpath=//div[@class='w3-quarter'][1]/div
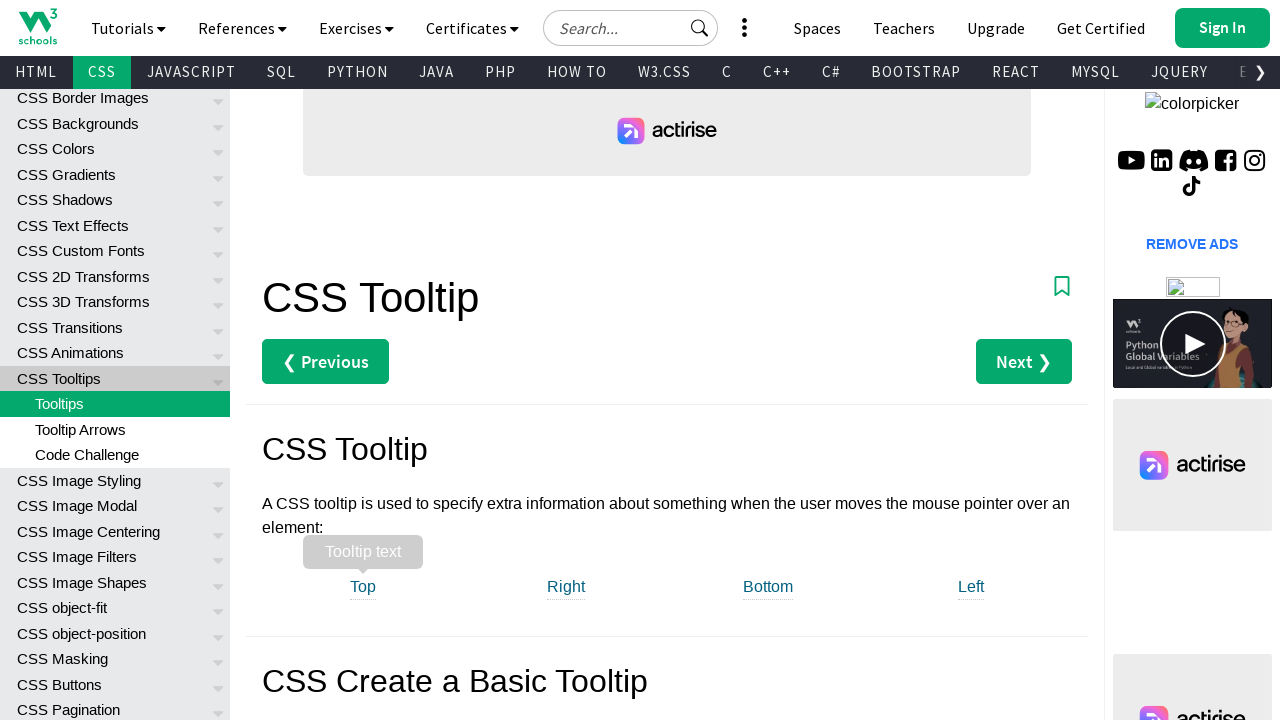

Tooltip text appeared
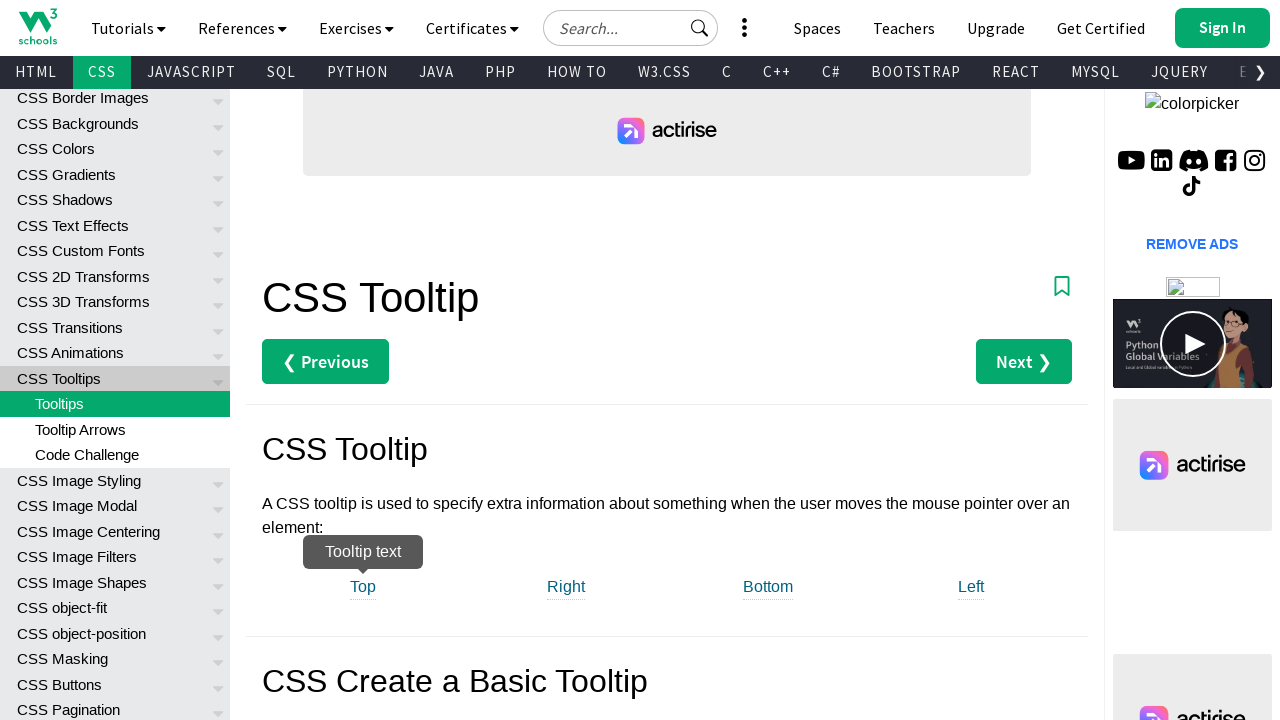

Verified tooltip text matches expected value: 'Tooltip text'
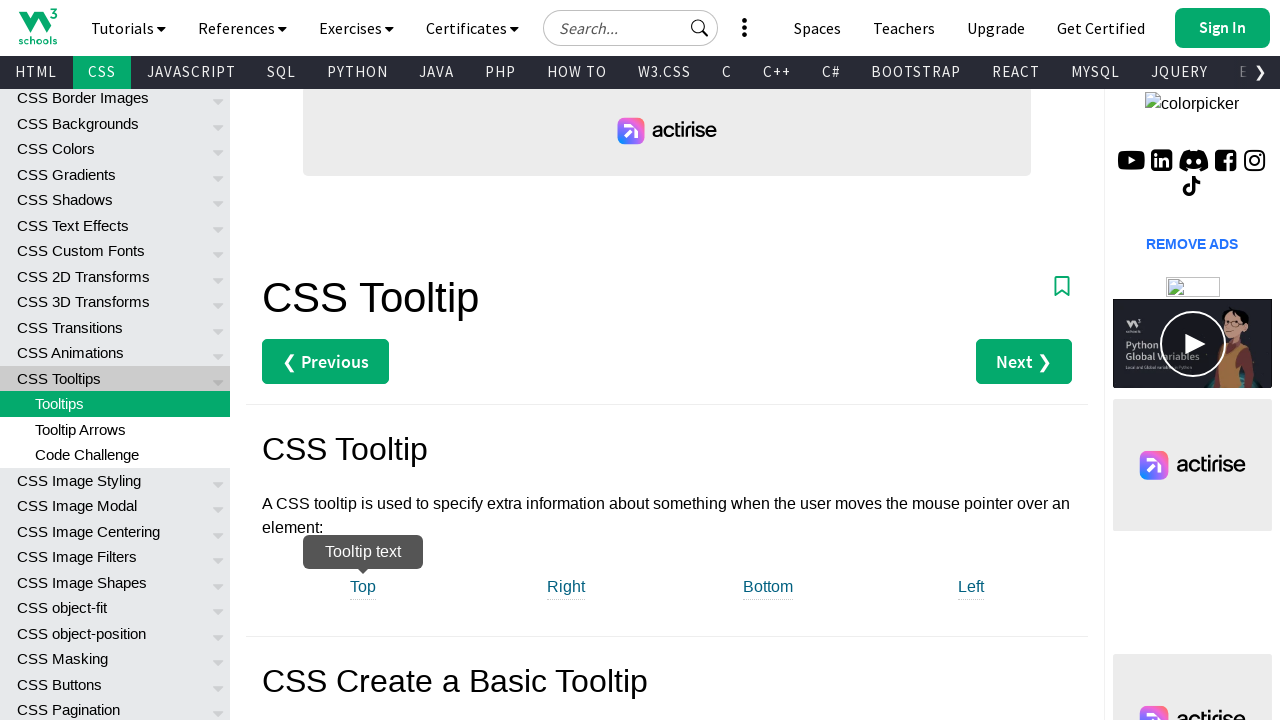

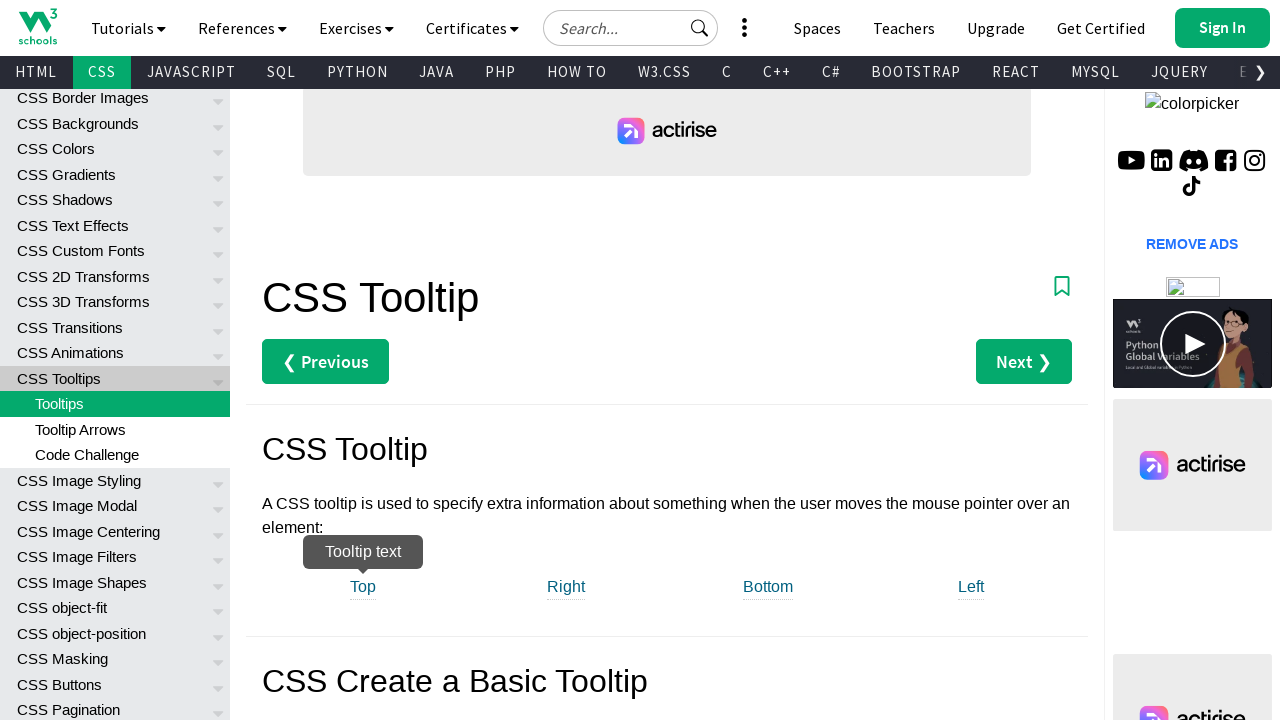